Tests responsive web design at tablet landscape viewport (1024x768) by verifying the page loads and body element is visible

Starting URL: https://sim.dev.masook.id/#/login

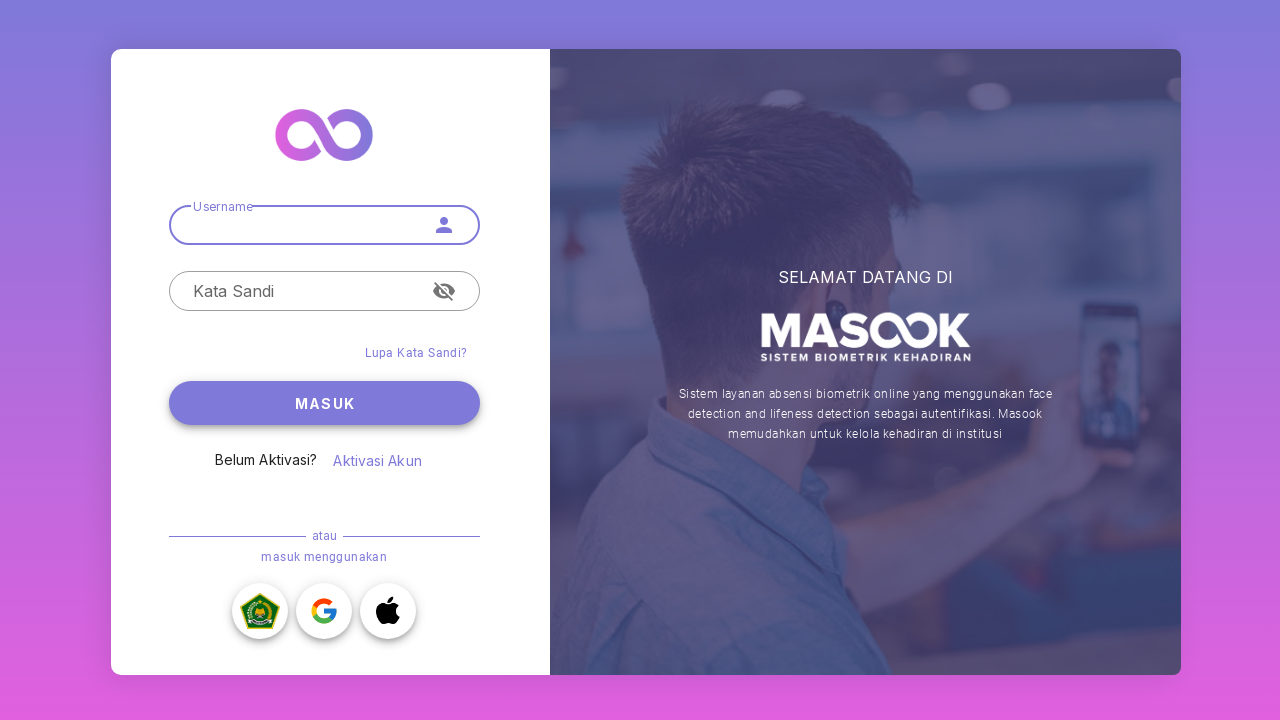

Set viewport to tablet landscape size (1024x768)
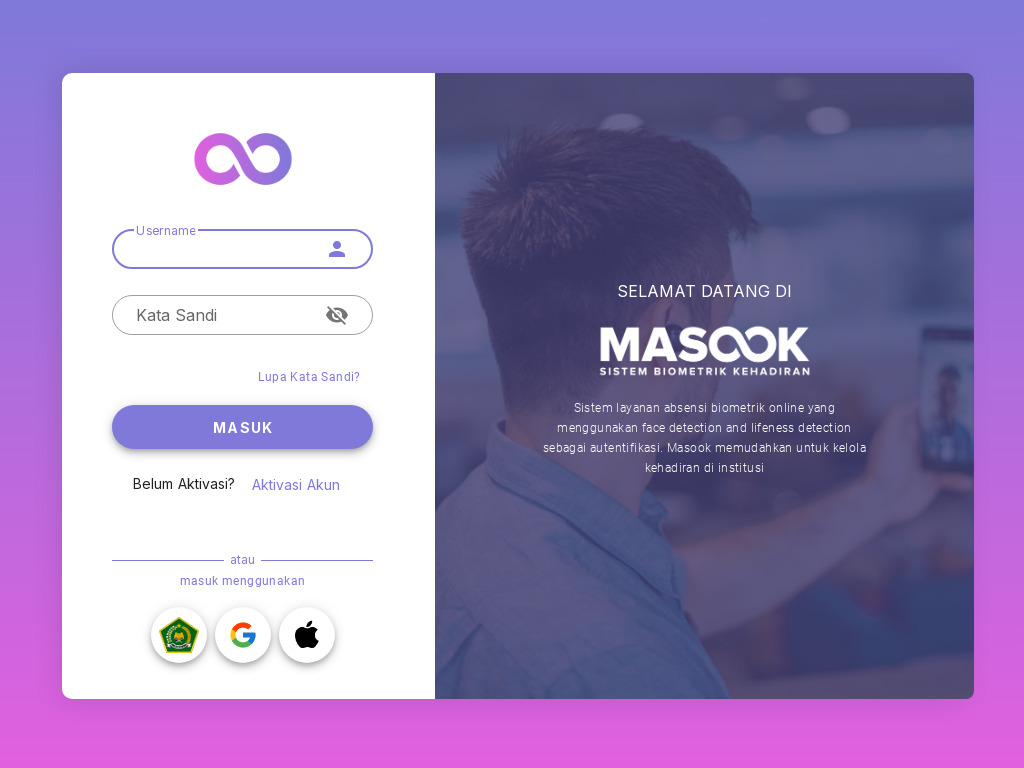

Reloaded page with tablet landscape viewport
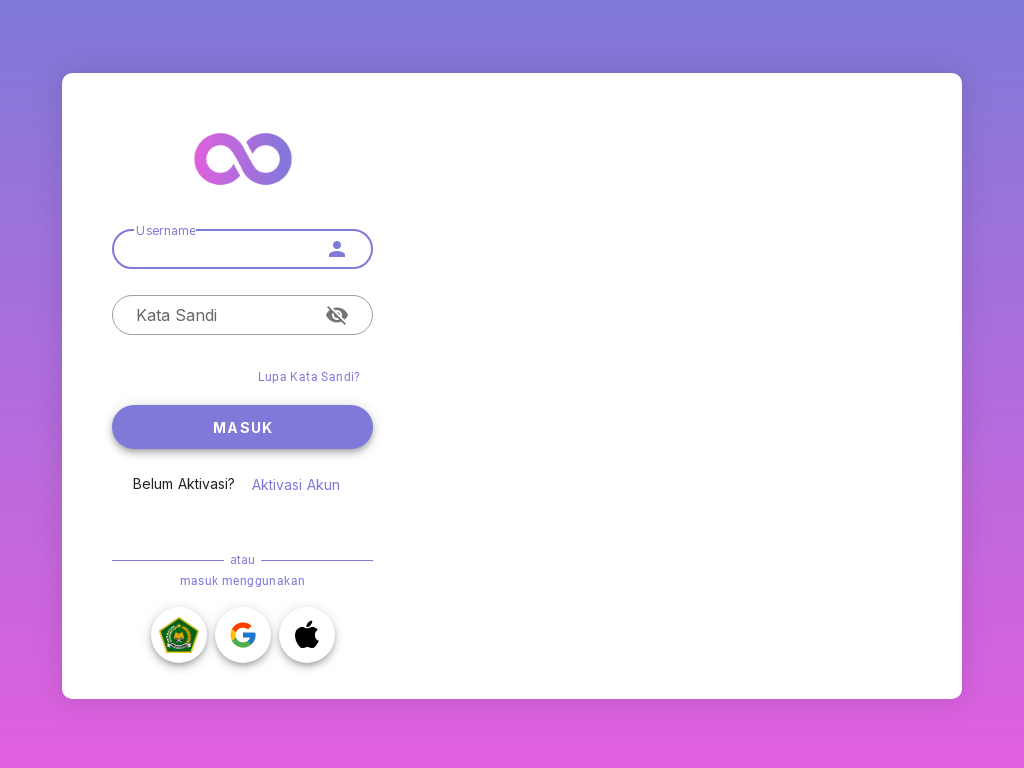

Verified body element is visible in tablet landscape view
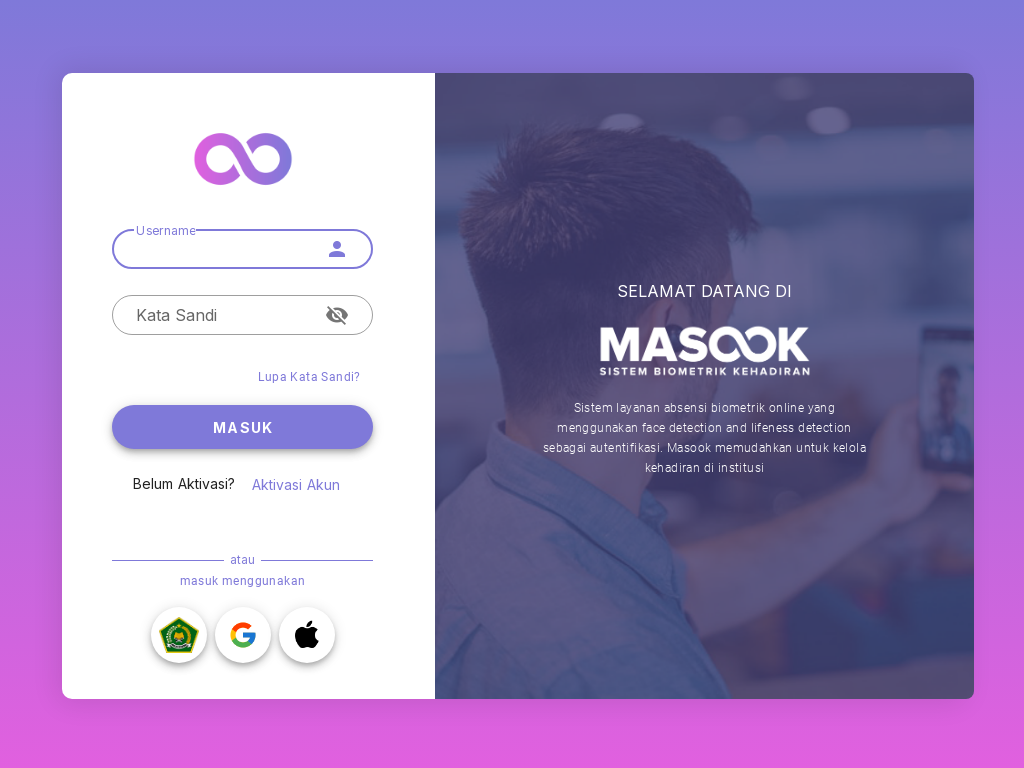

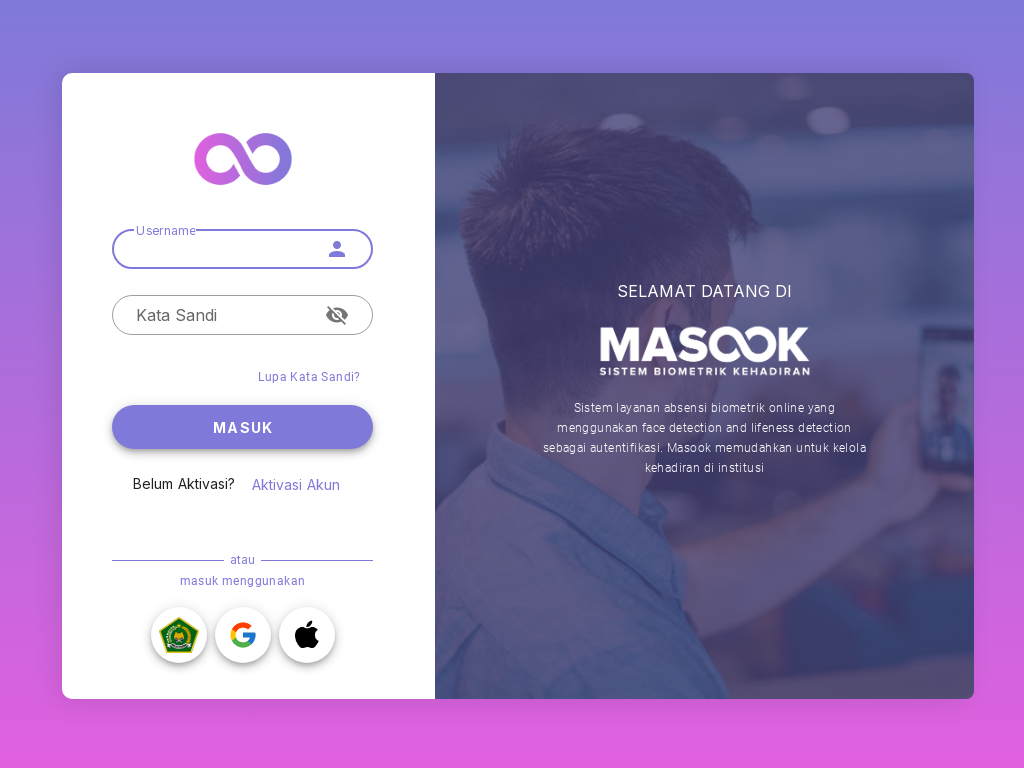